Tests a registration form by filling in first name, last name, and email fields, then submitting and verifying the success message.

Starting URL: http://suninjuly.github.io/registration1.html

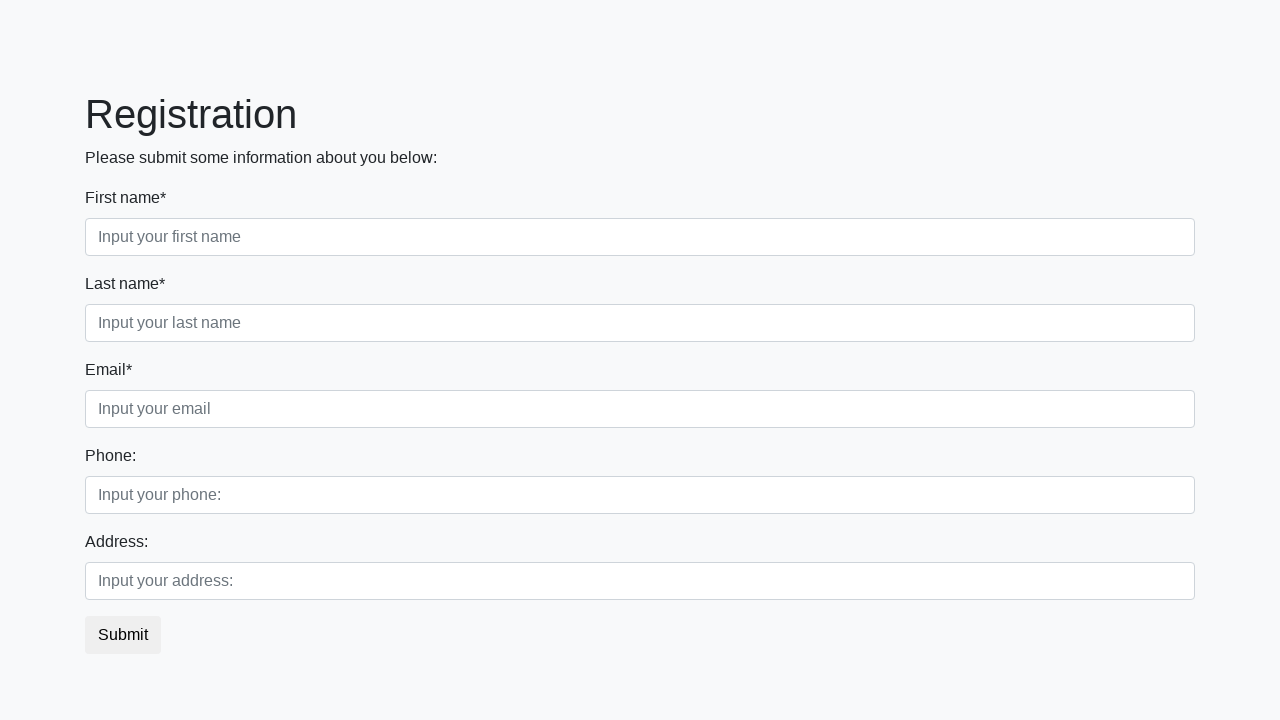

Navigated to registration form page
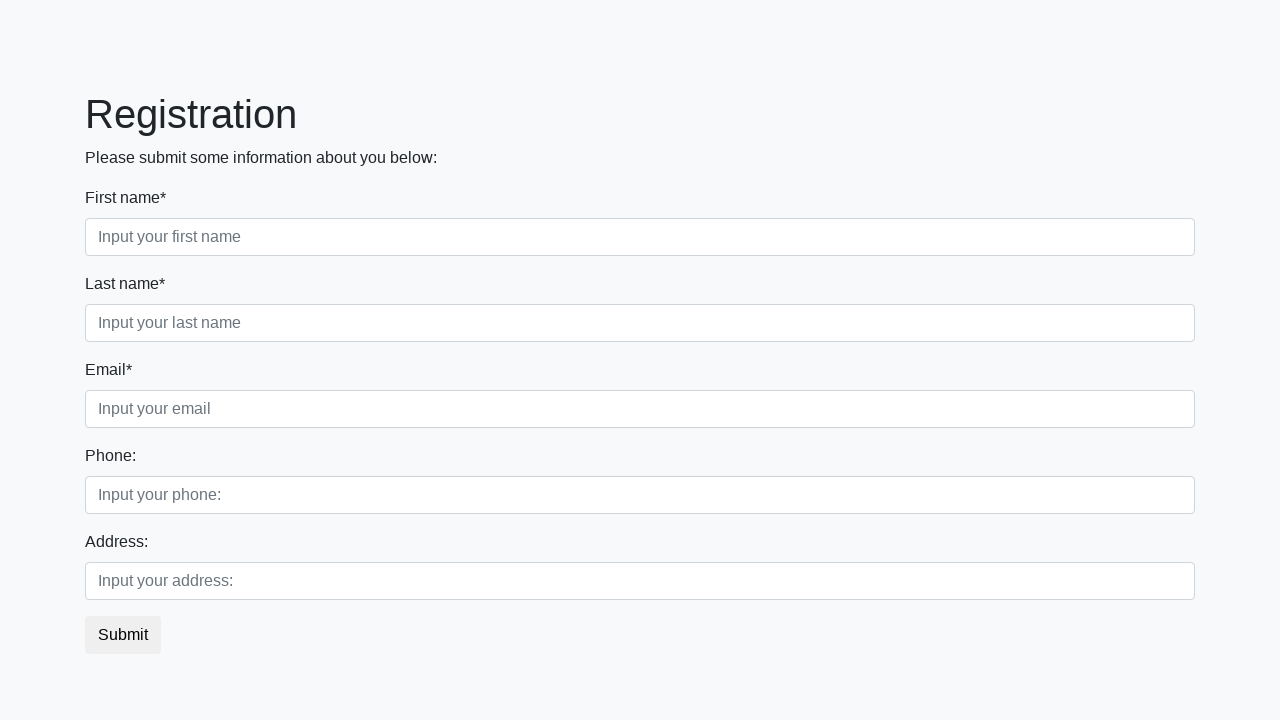

Filled first name field with 'John' on input[placeholder='Input your first name']
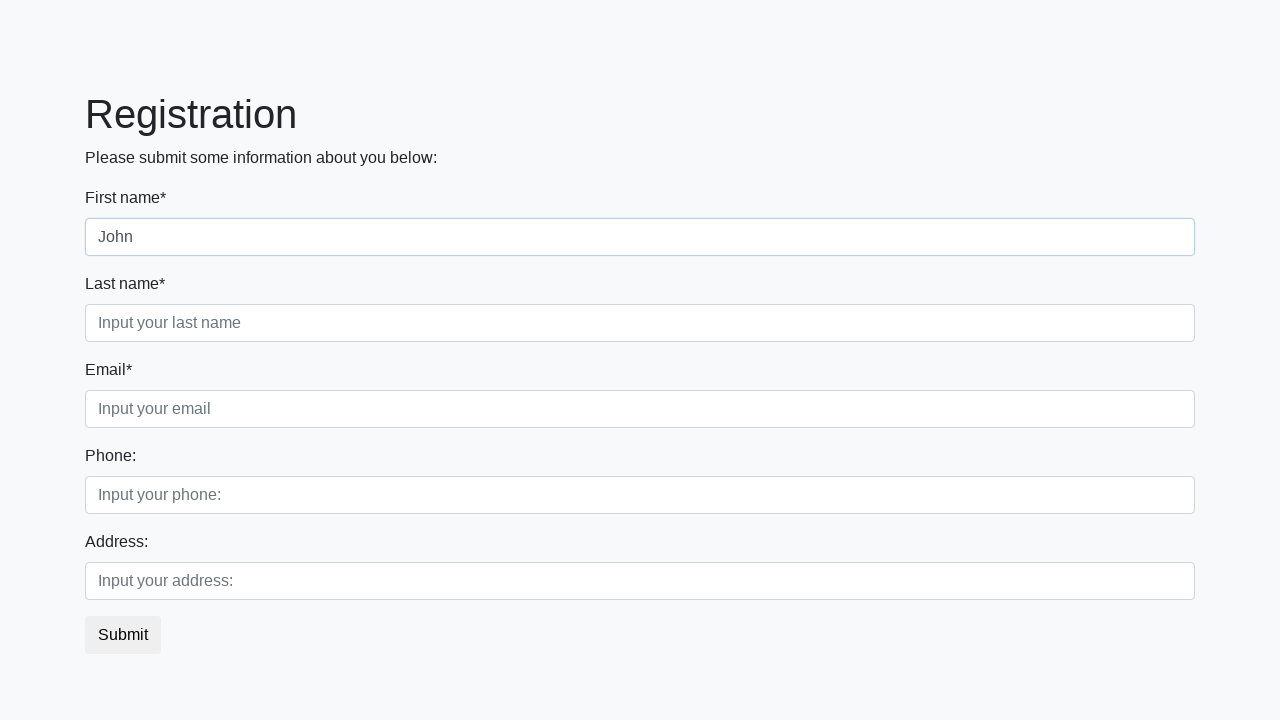

Filled last name field with 'Smith' on input[placeholder='Input your last name']
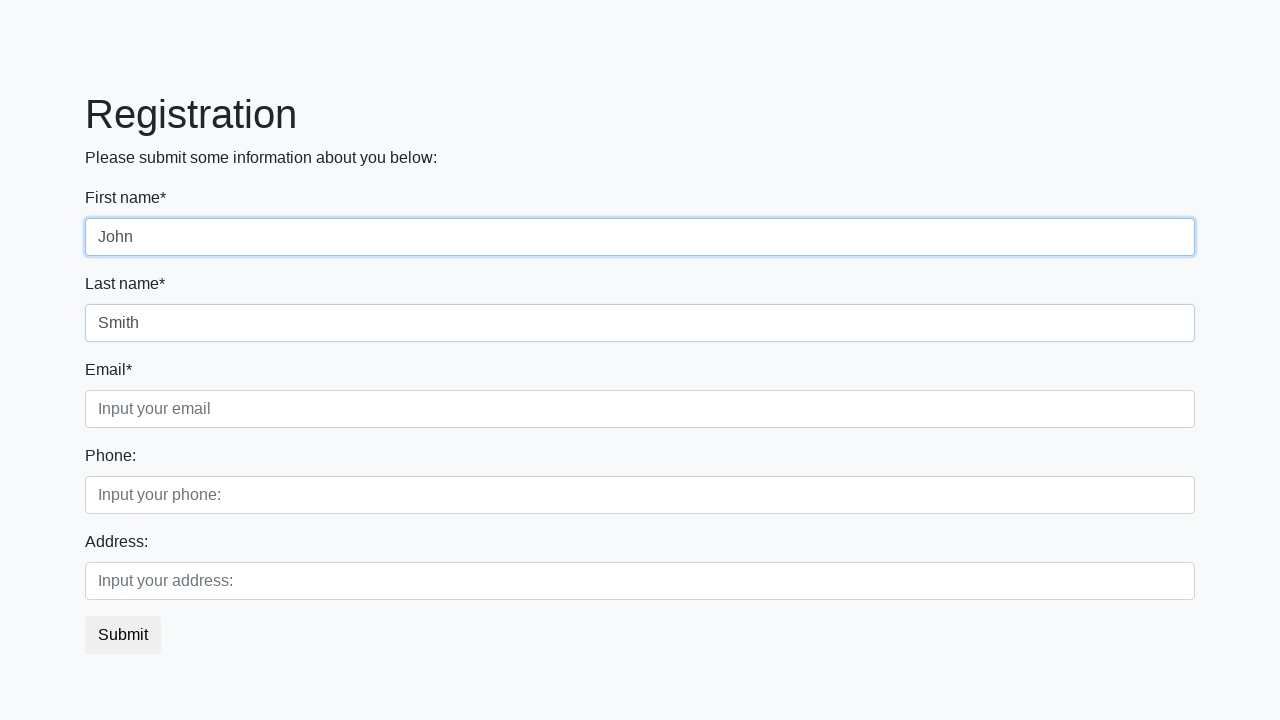

Filled email field with 'john.smith@example.com' on .form-control.third
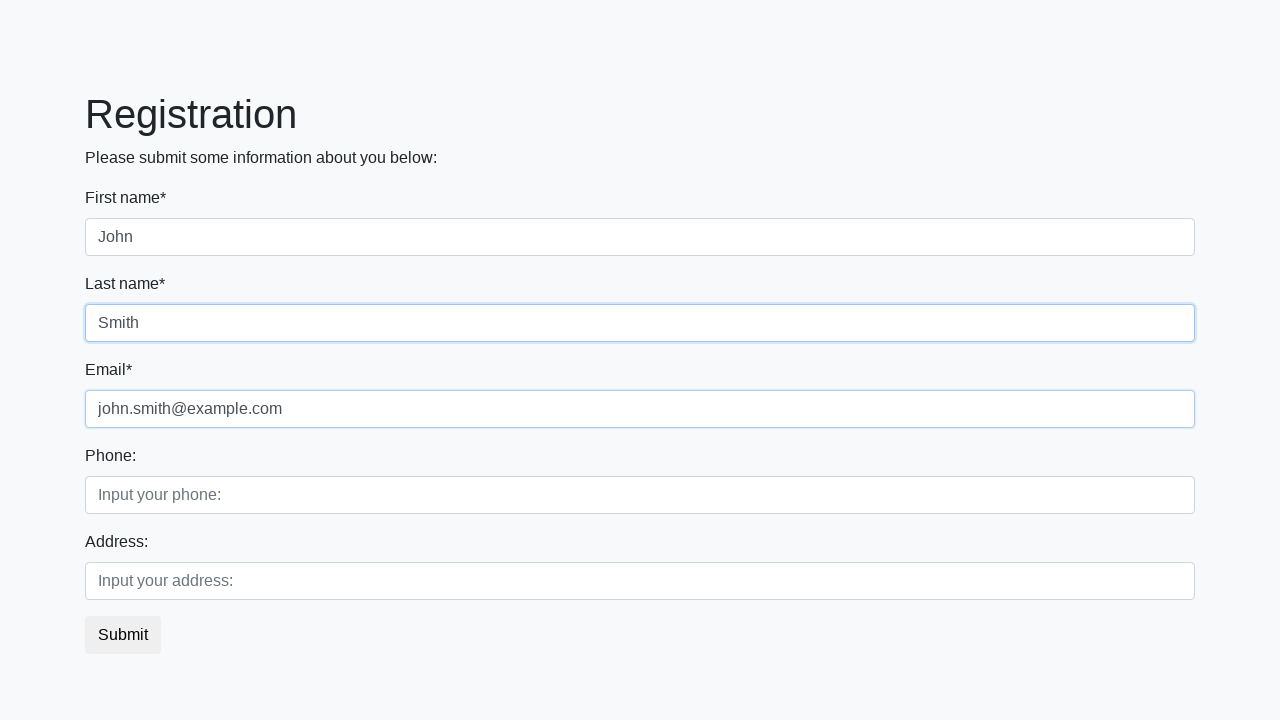

Clicked submit button to register at (123, 635) on button.btn
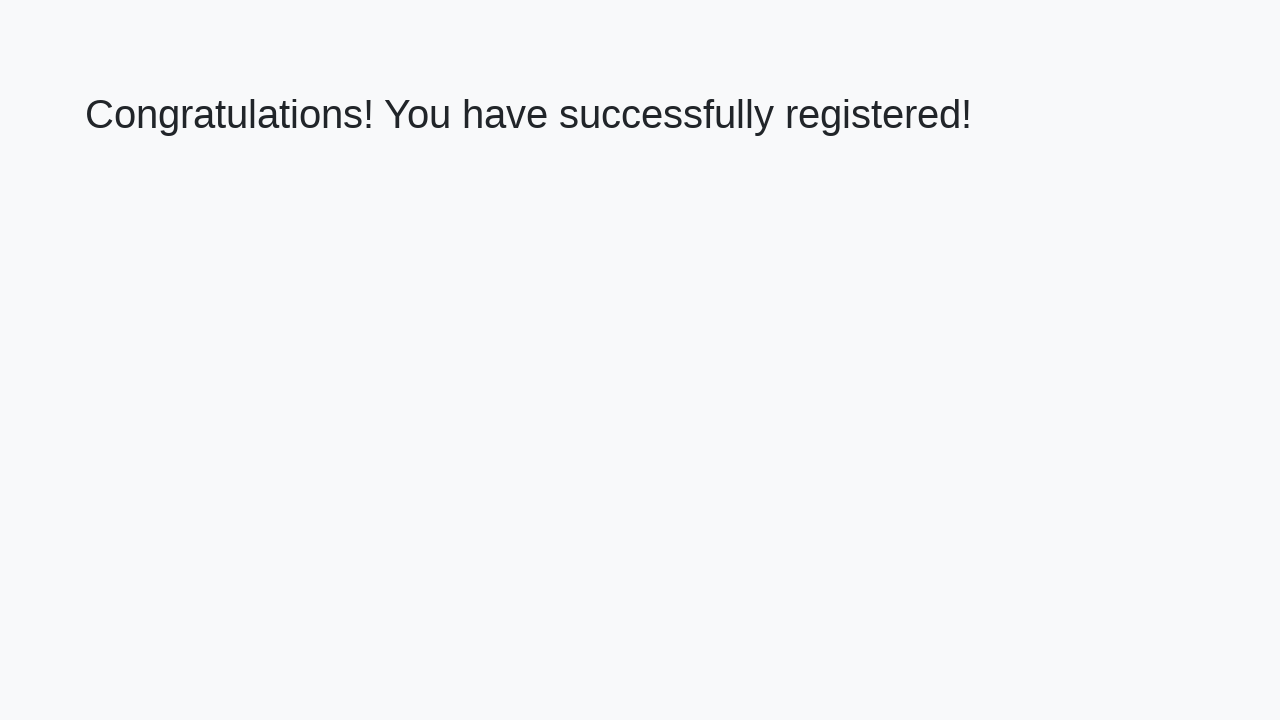

Success message heading loaded
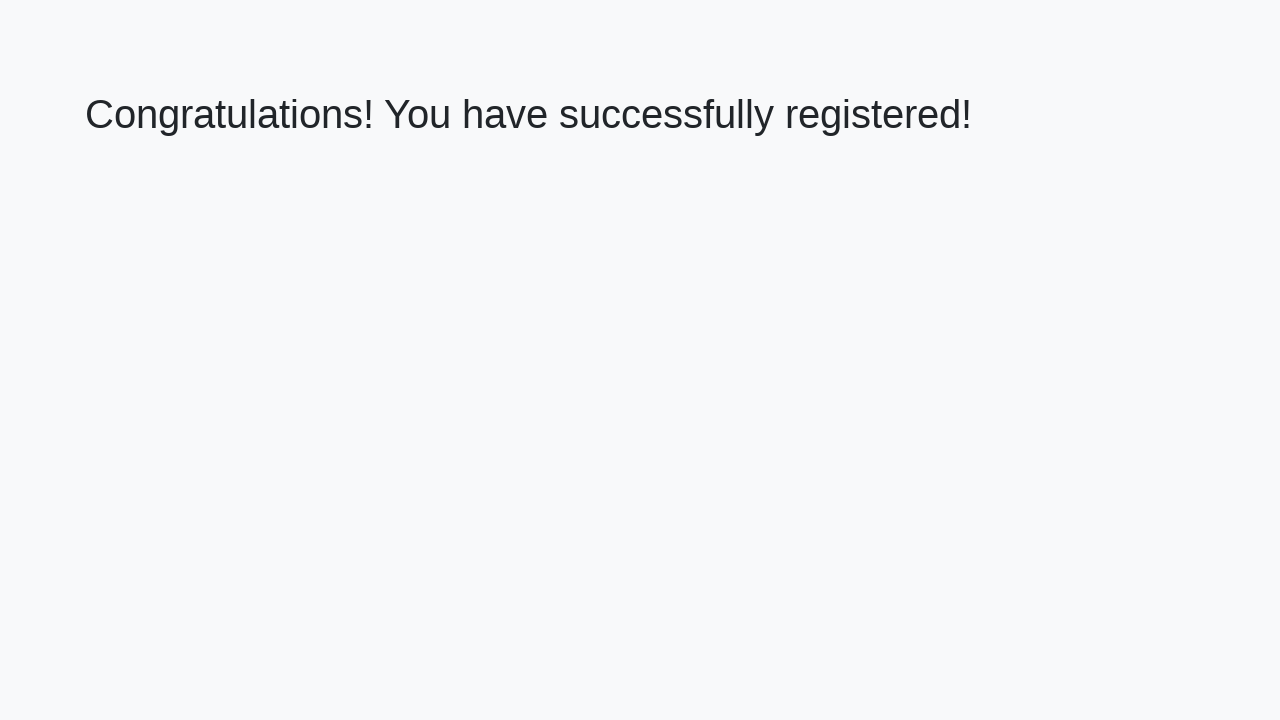

Retrieved success message text: 'Congratulations! You have successfully registered!'
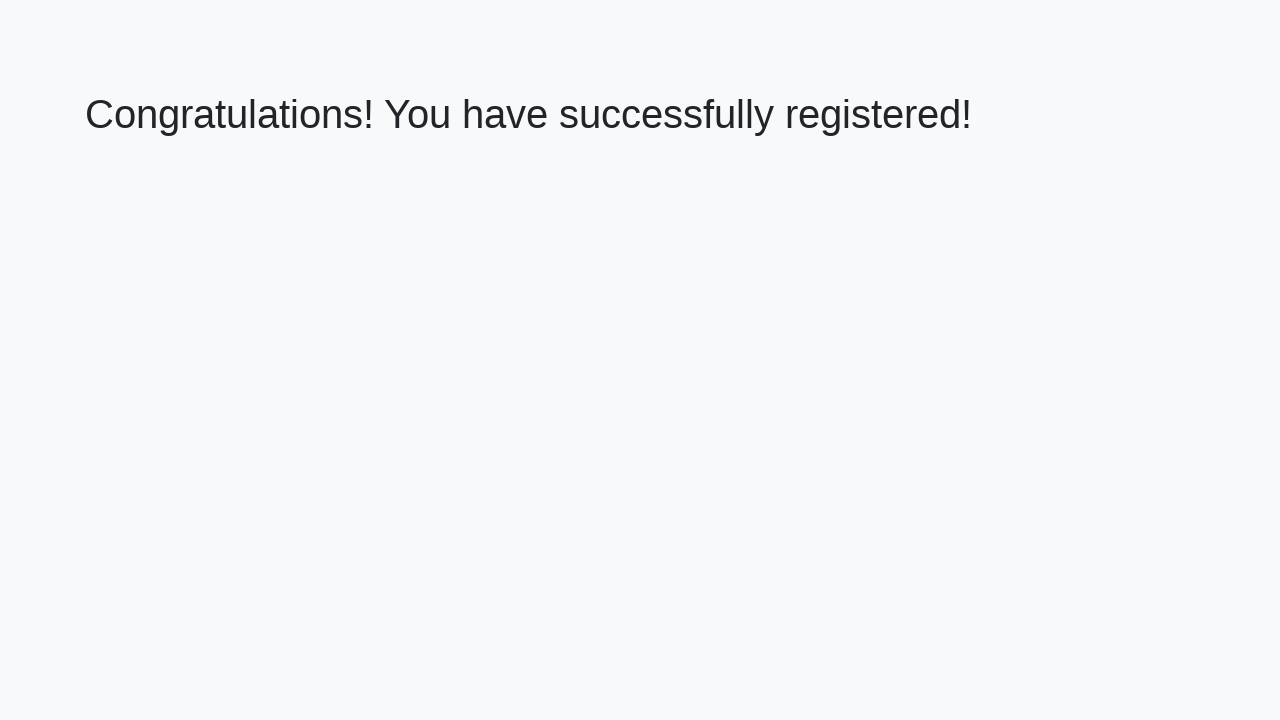

Verified success message matches expected text
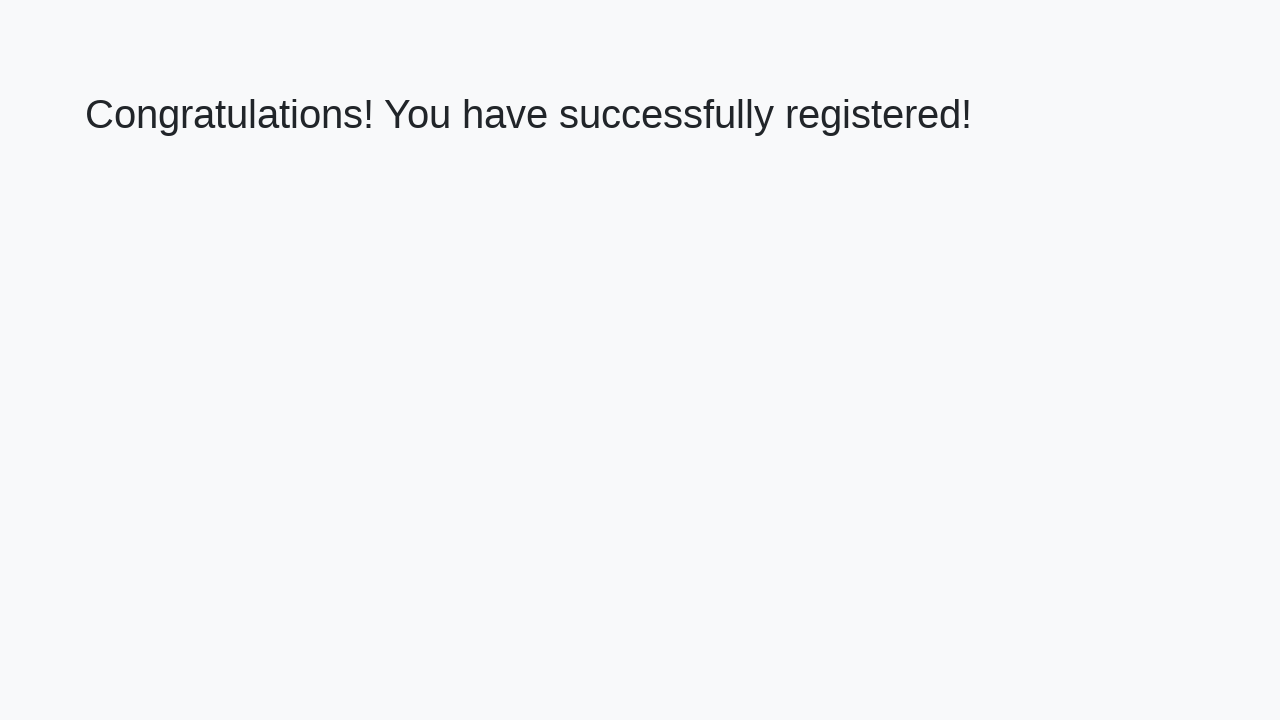

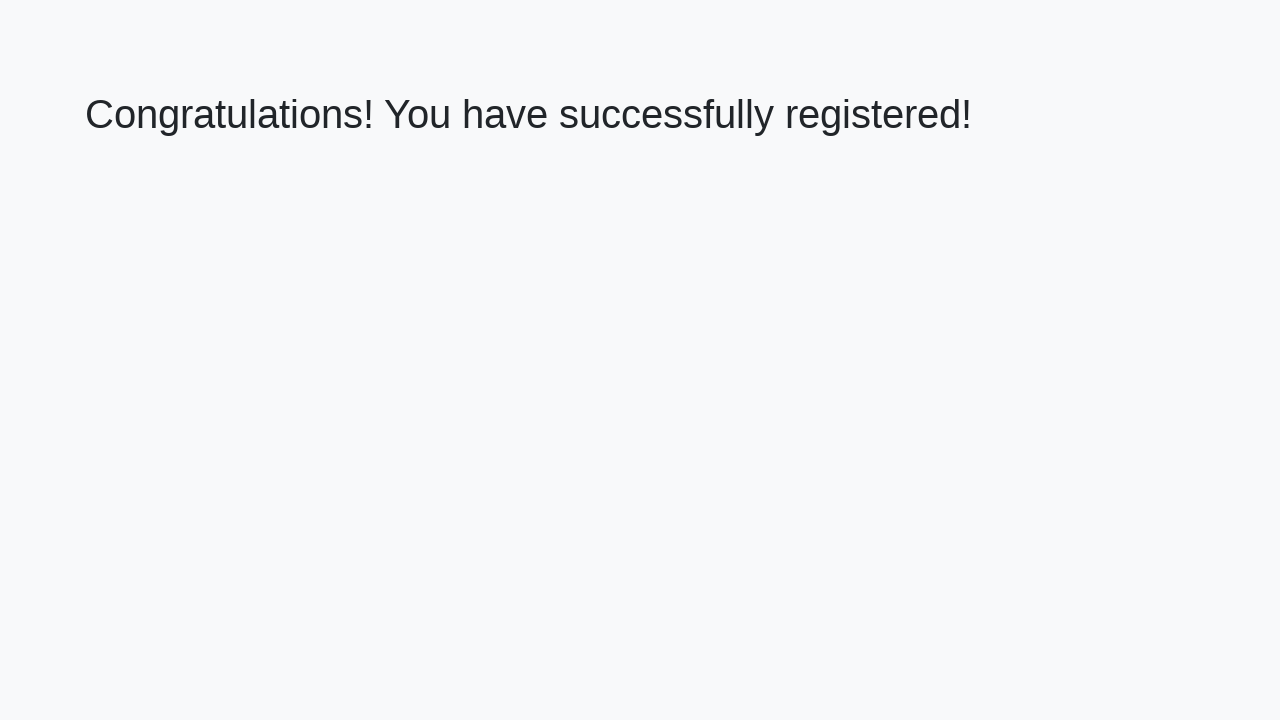